Navigates to a Fabric Custom template page, waits for animated content to settle, then iterates through multiple iframe breakpoints to verify each template is visible and scrolls to it.

Starting URL: https://guardian.github.io/commercial-templates/ssr/fabric-custom/

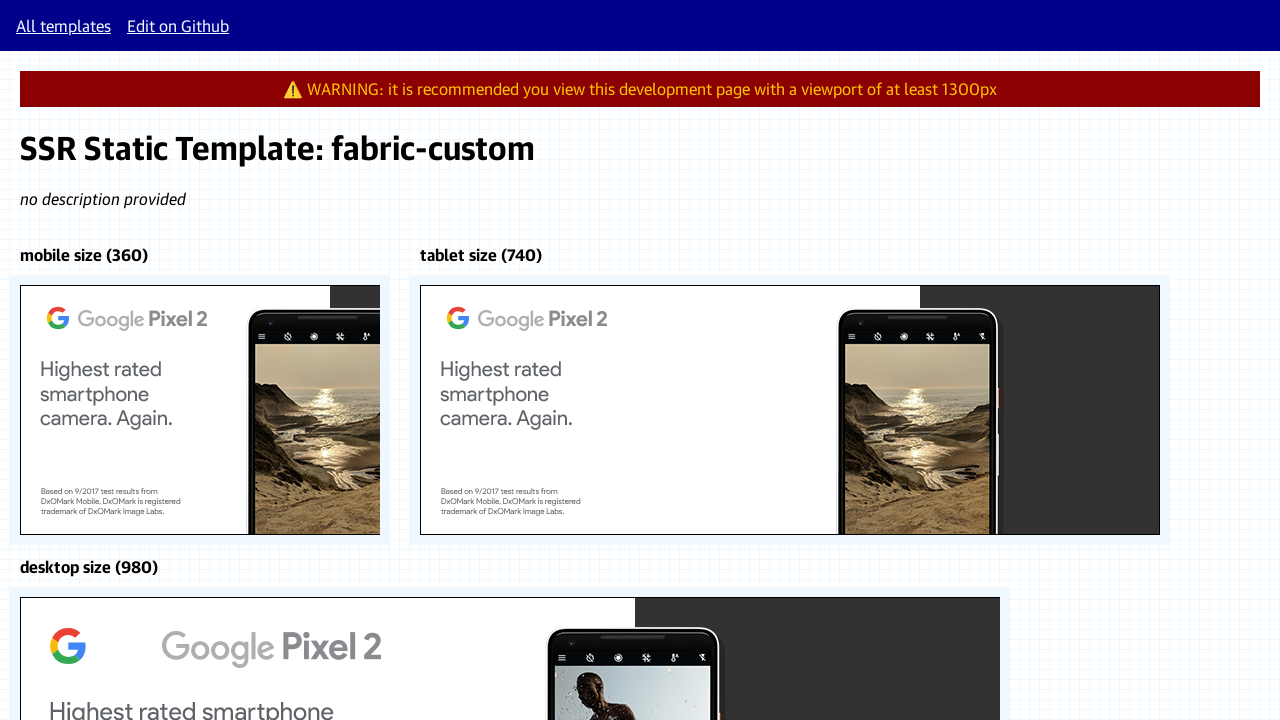

Waited 15 seconds for animated content to settle
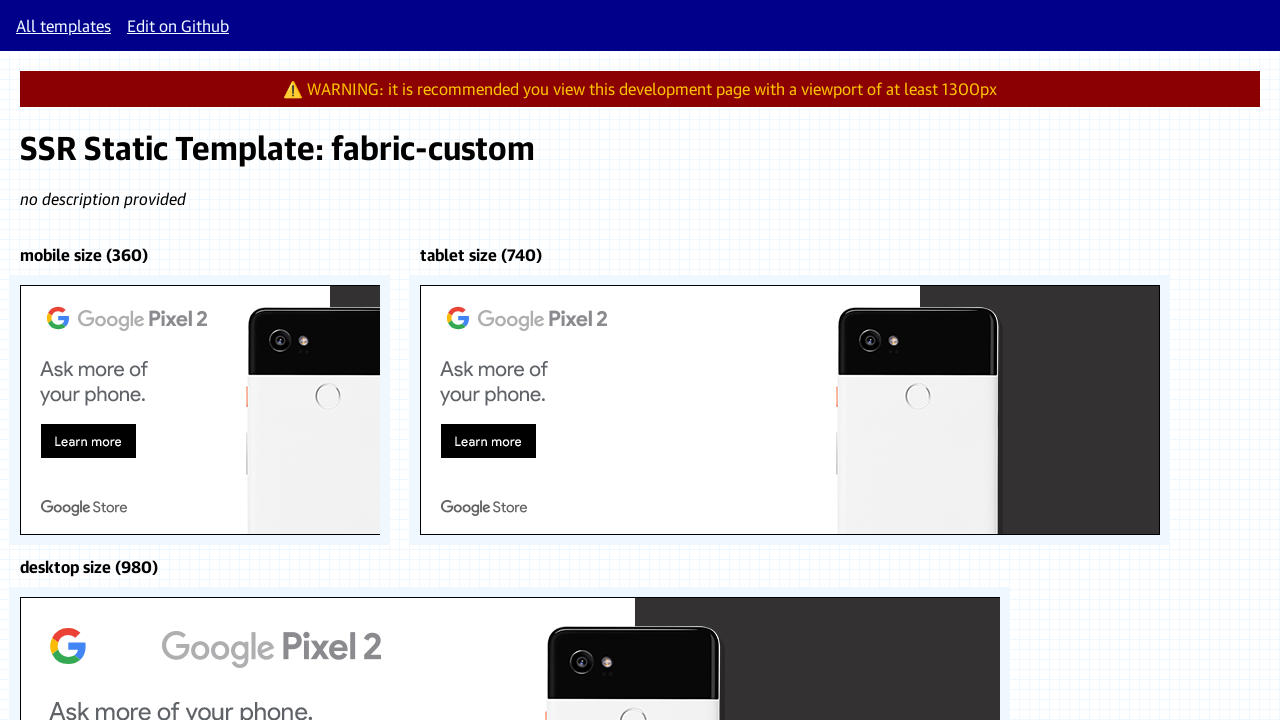

Located iframe for breakpoint width-360
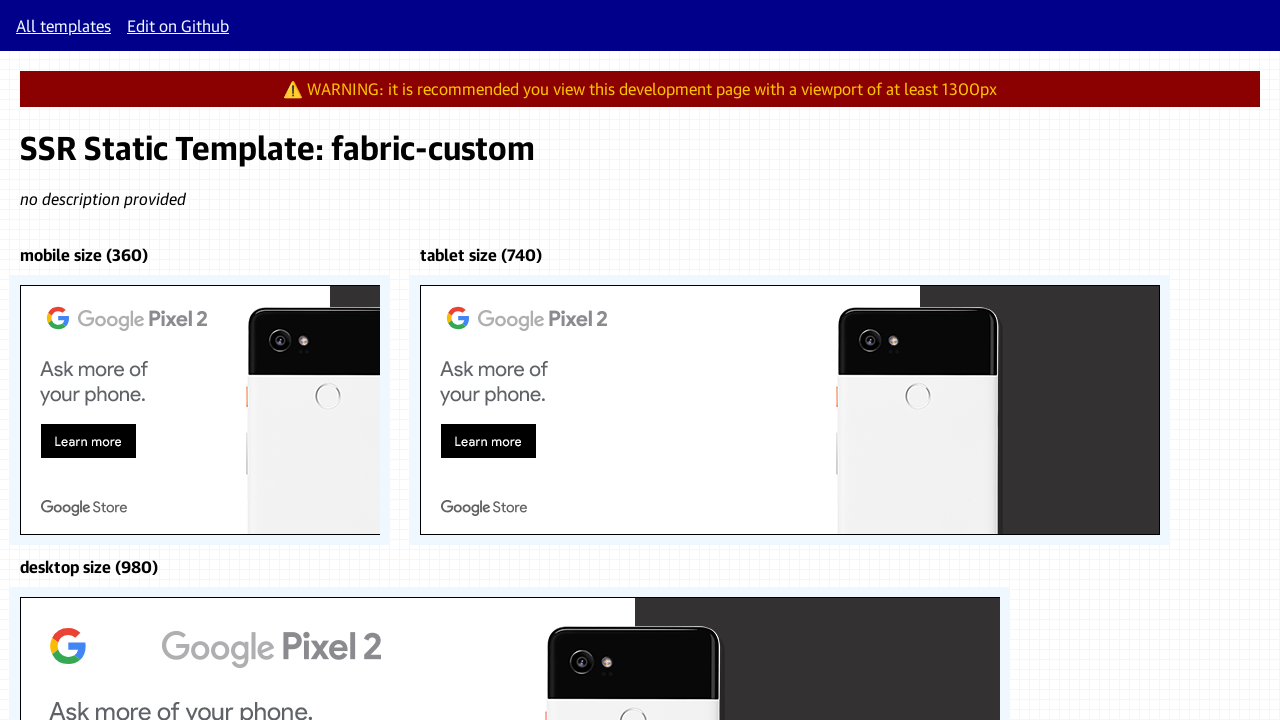

Located html element in width-360 iframe
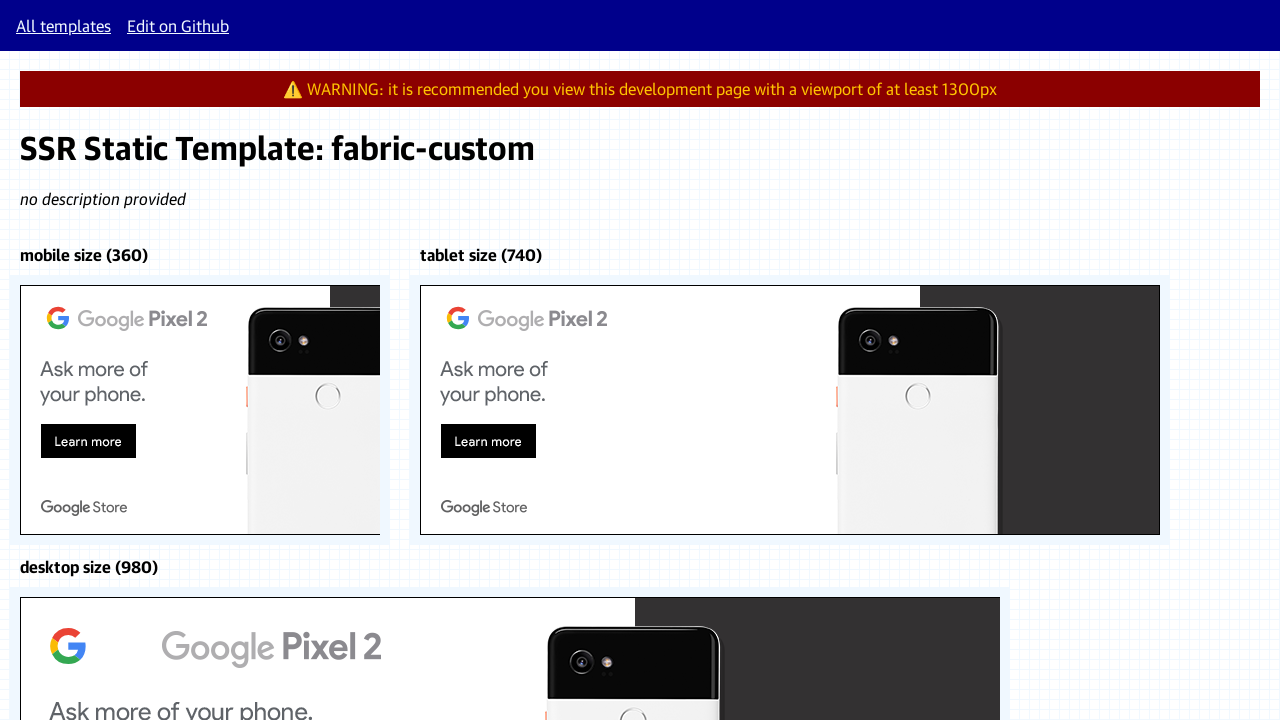

Verified template is visible at breakpoint width-360
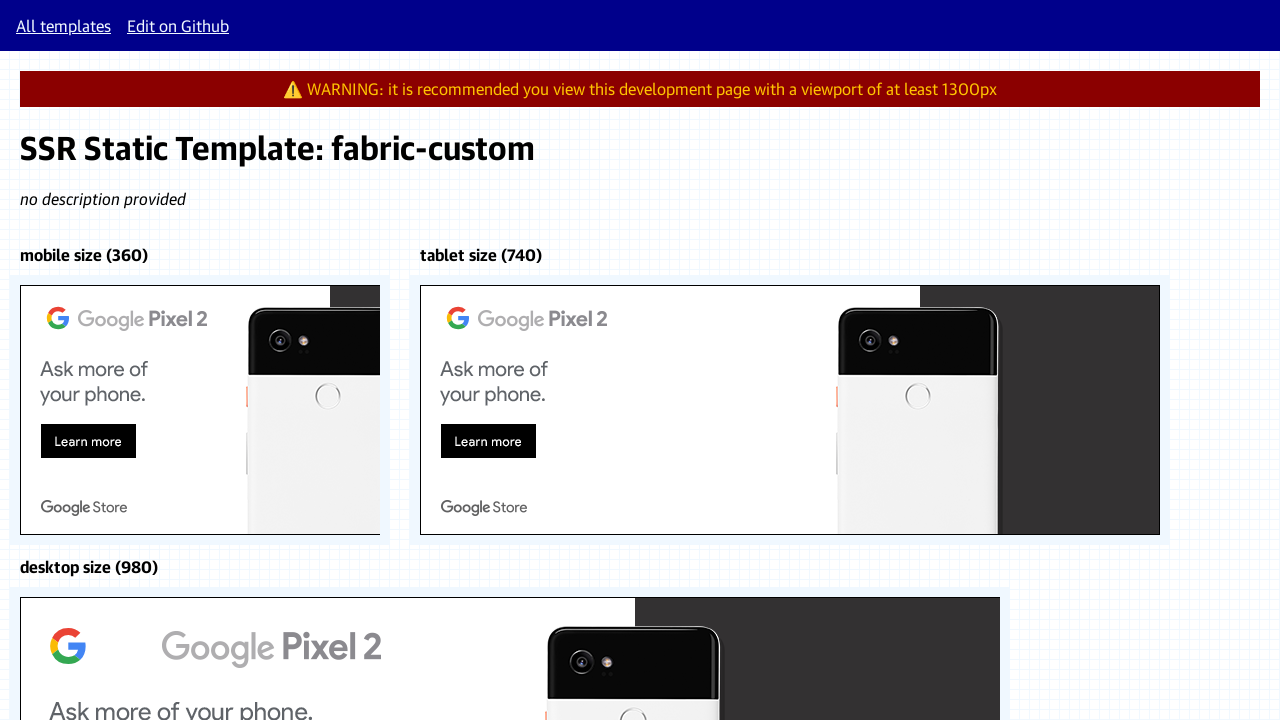

Scrolled to template at breakpoint width-360
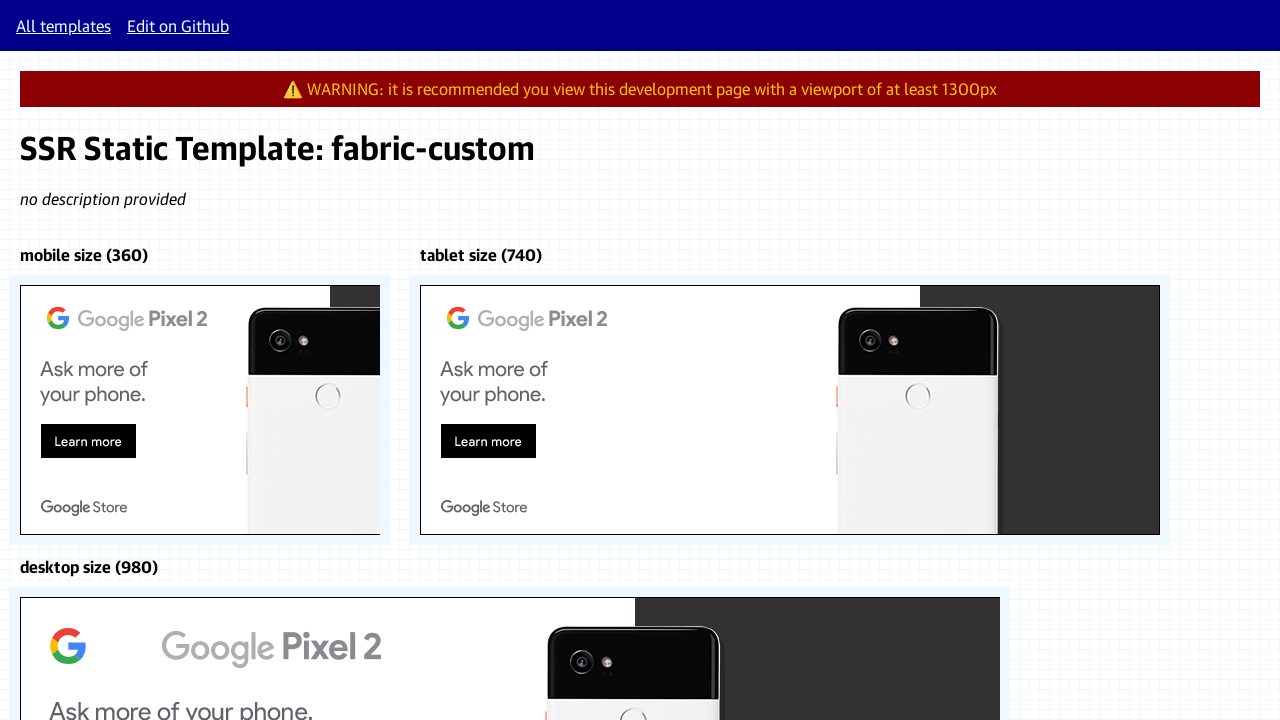

Located iframe for breakpoint width-740
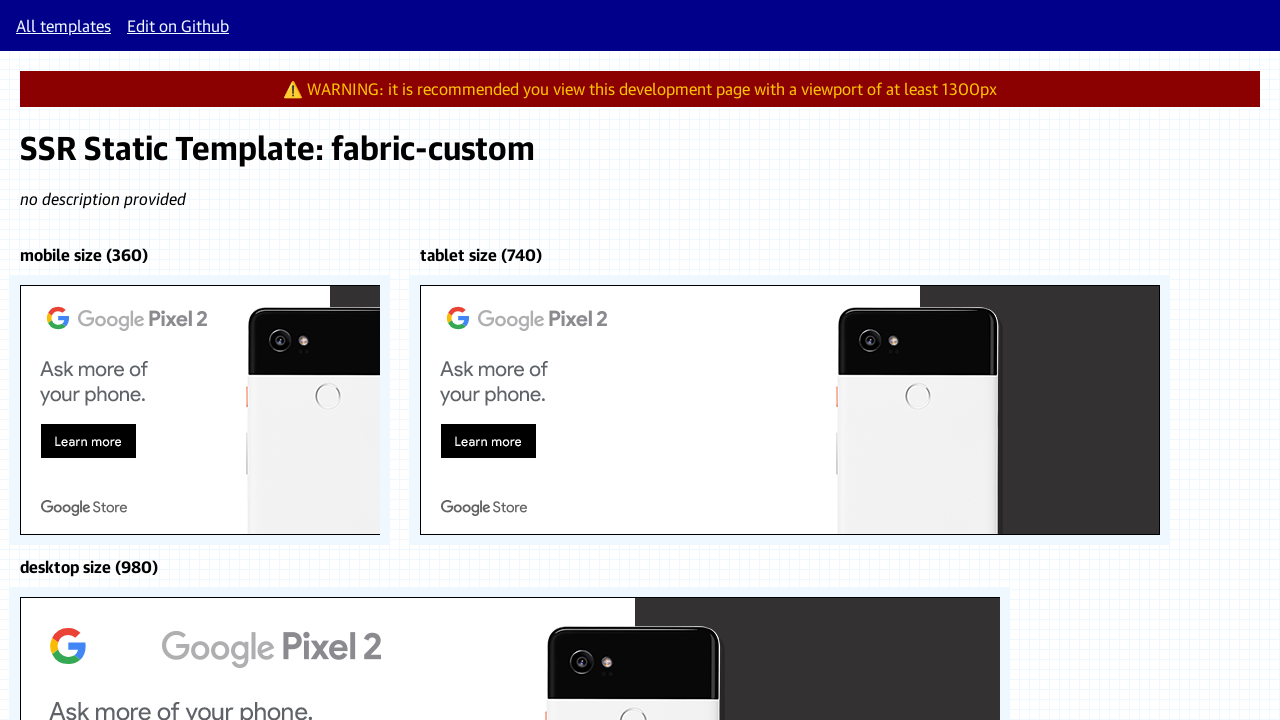

Located html element in width-740 iframe
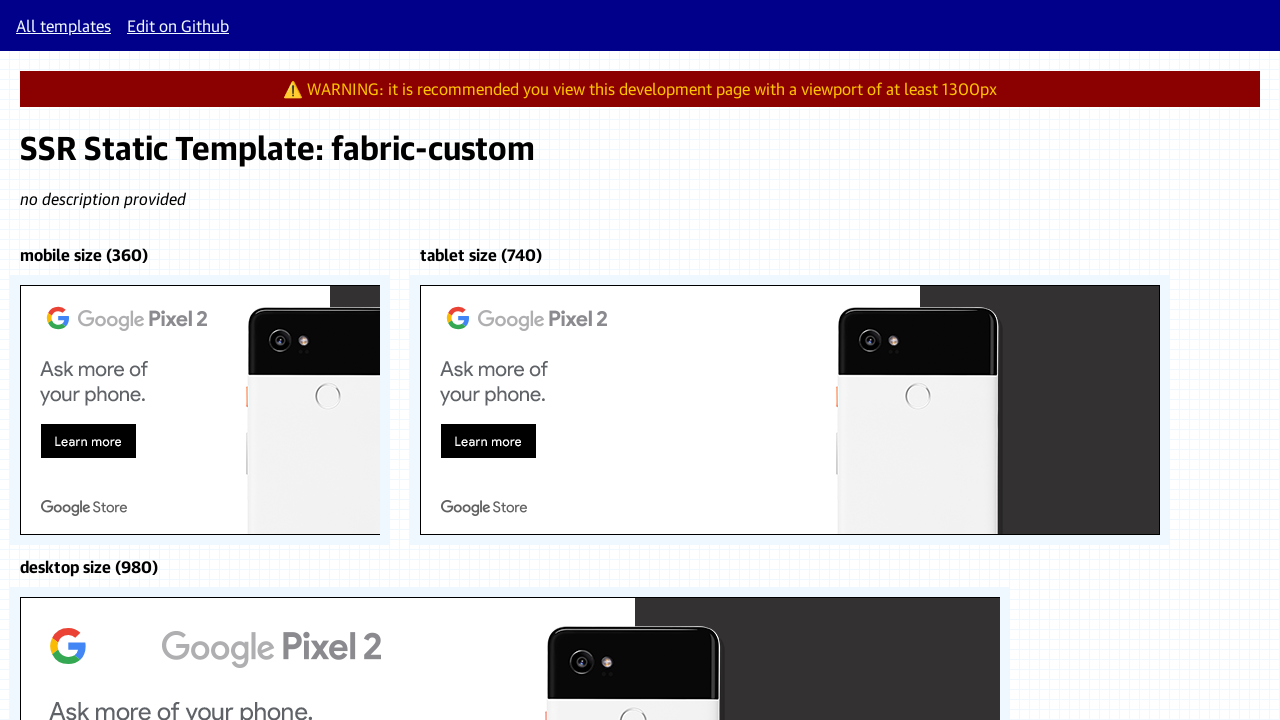

Verified template is visible at breakpoint width-740
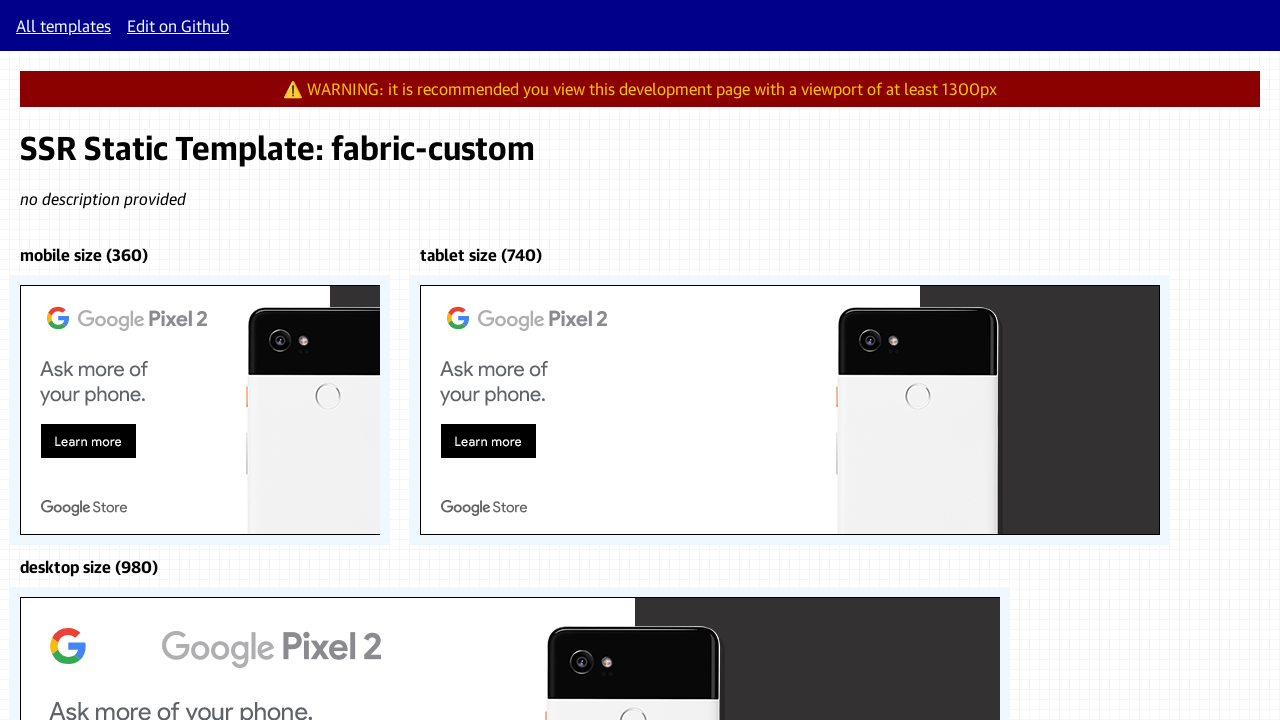

Scrolled to template at breakpoint width-740
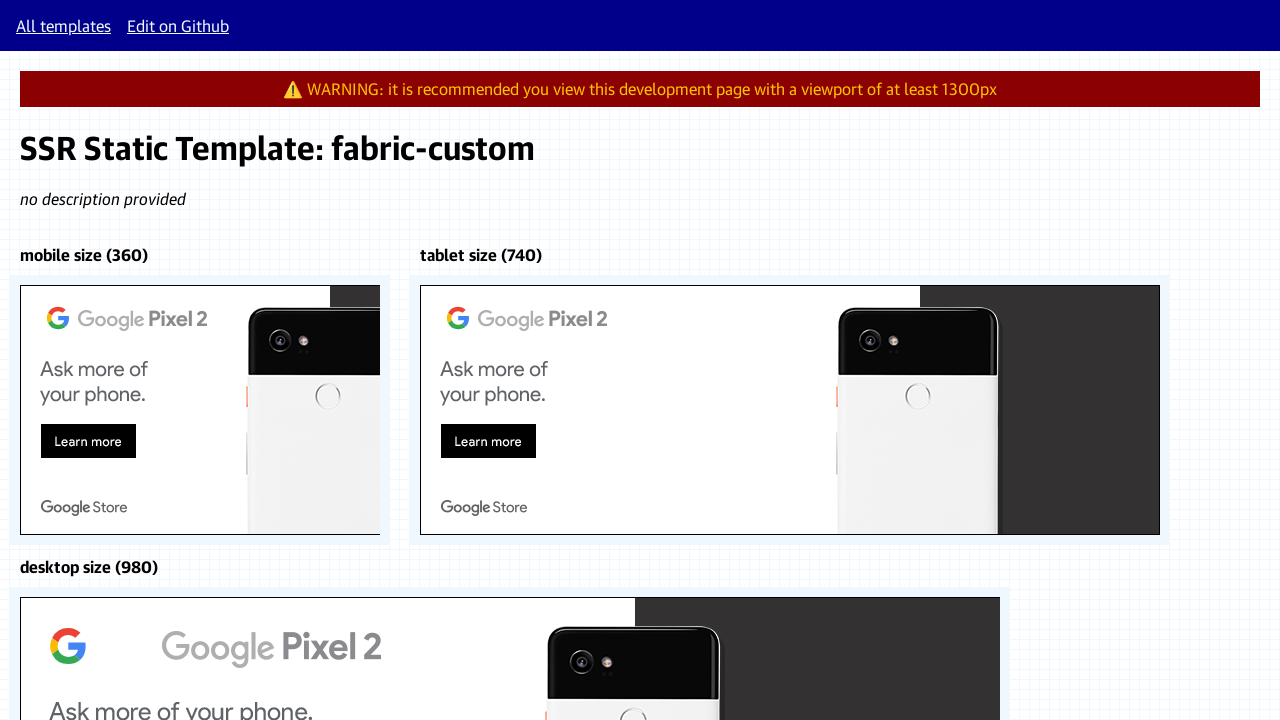

Located iframe for breakpoint width-980
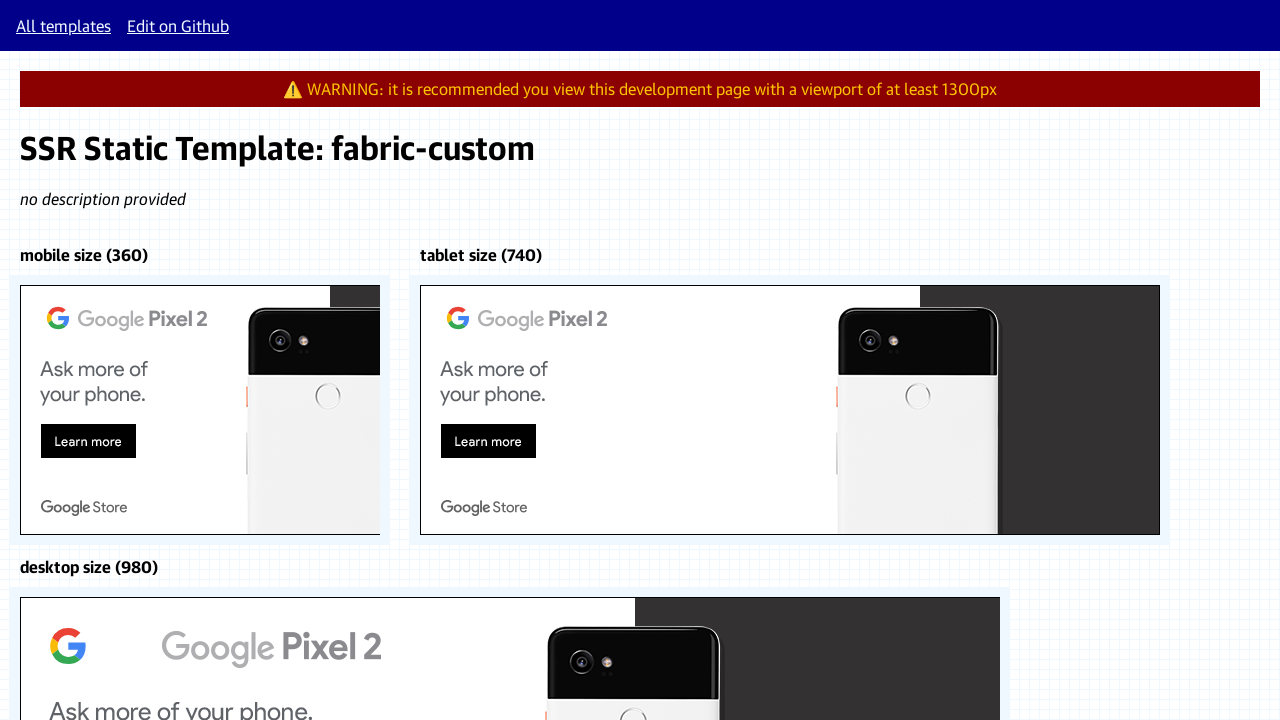

Located html element in width-980 iframe
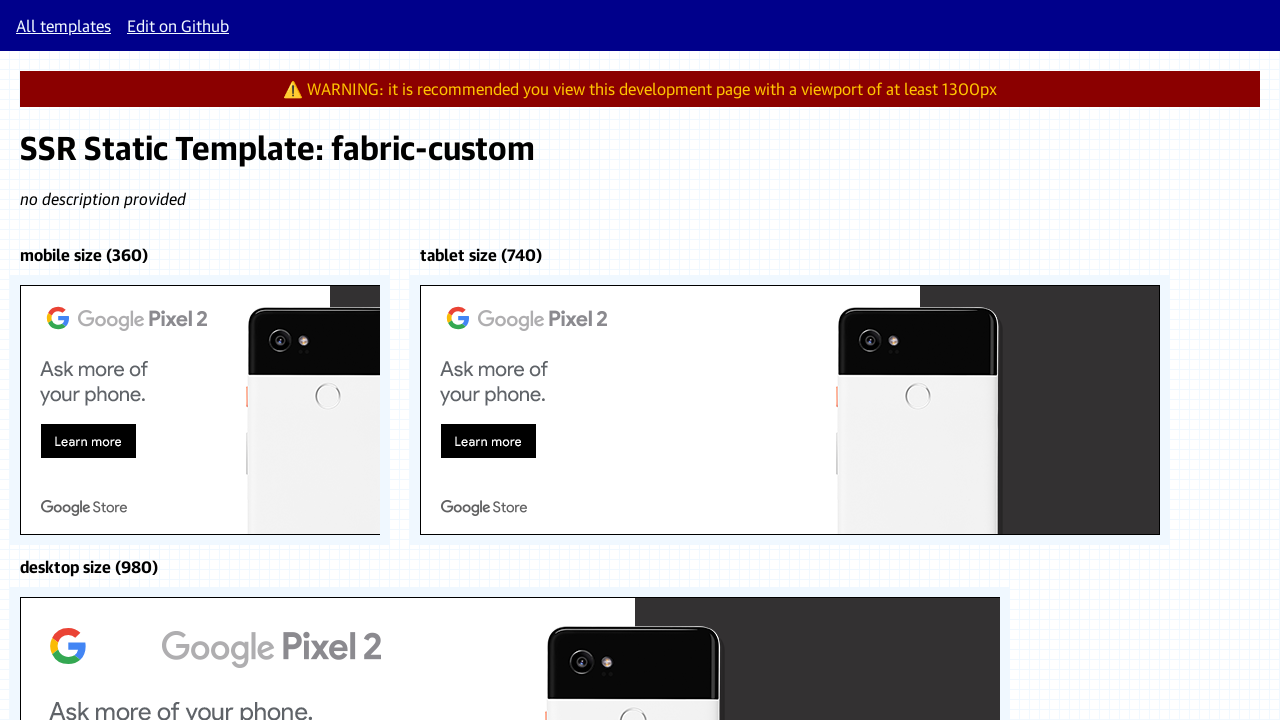

Verified template is visible at breakpoint width-980
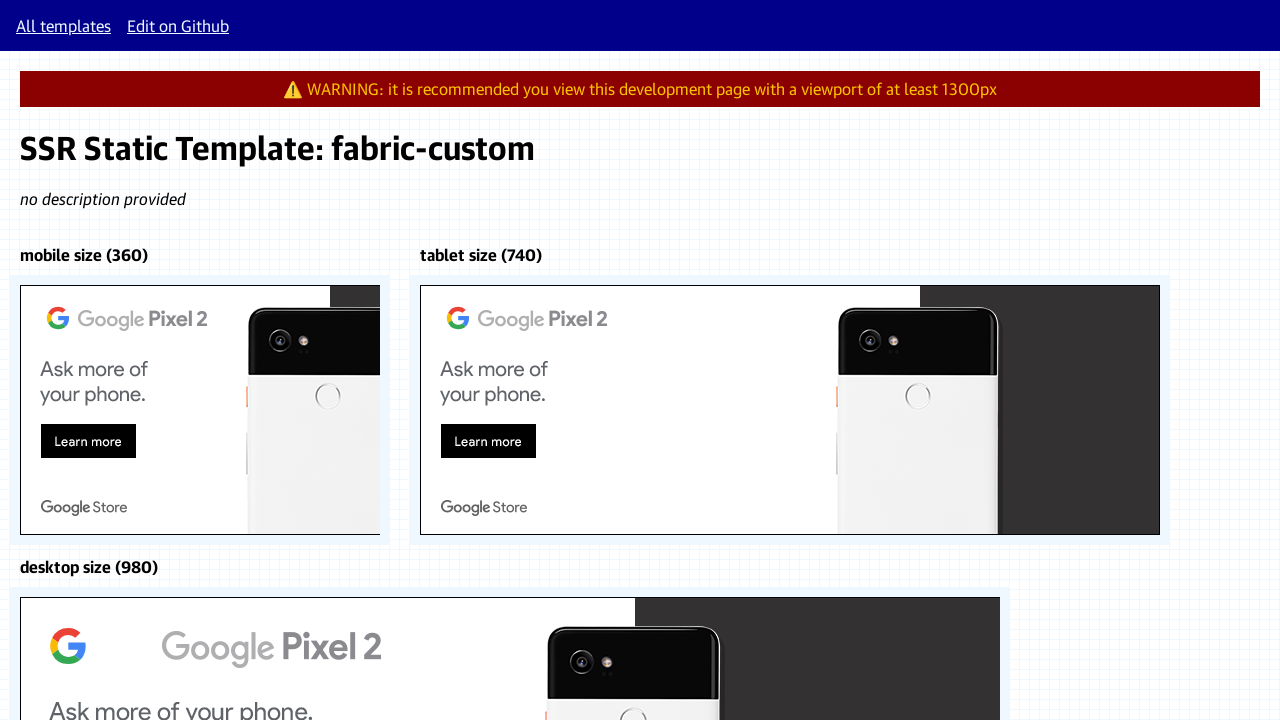

Scrolled to template at breakpoint width-980
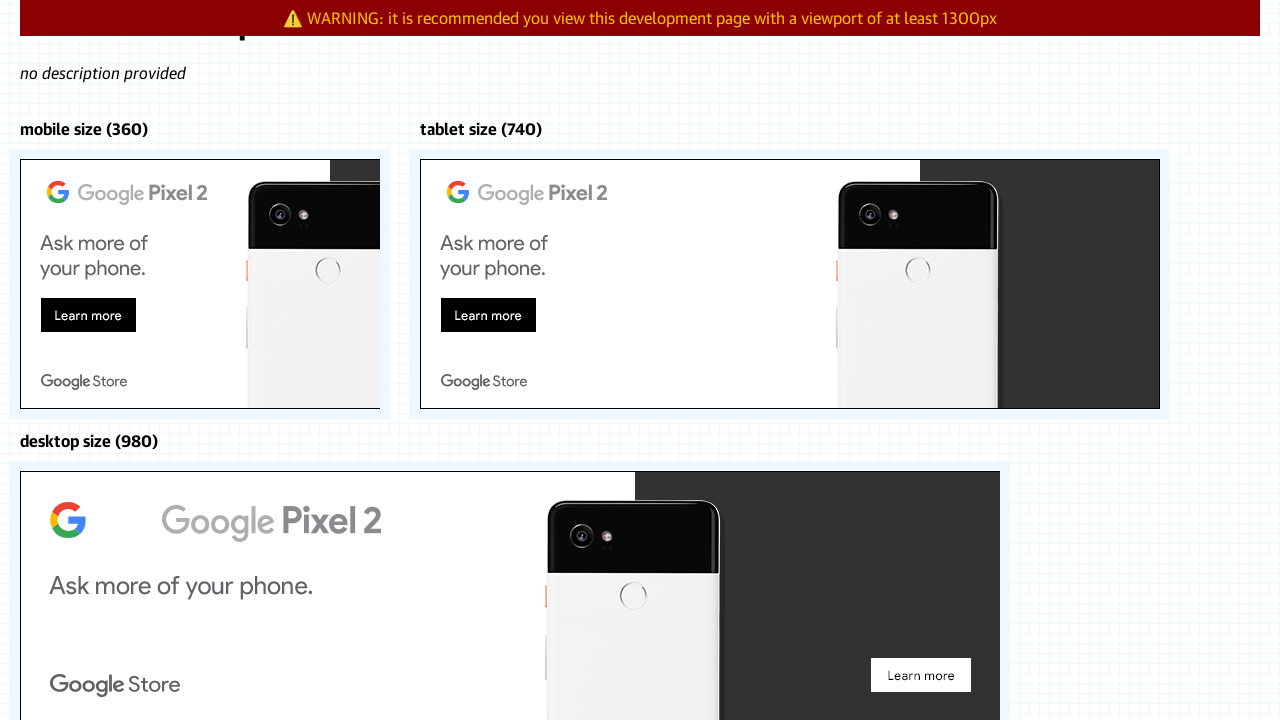

Located iframe for breakpoint width-1300
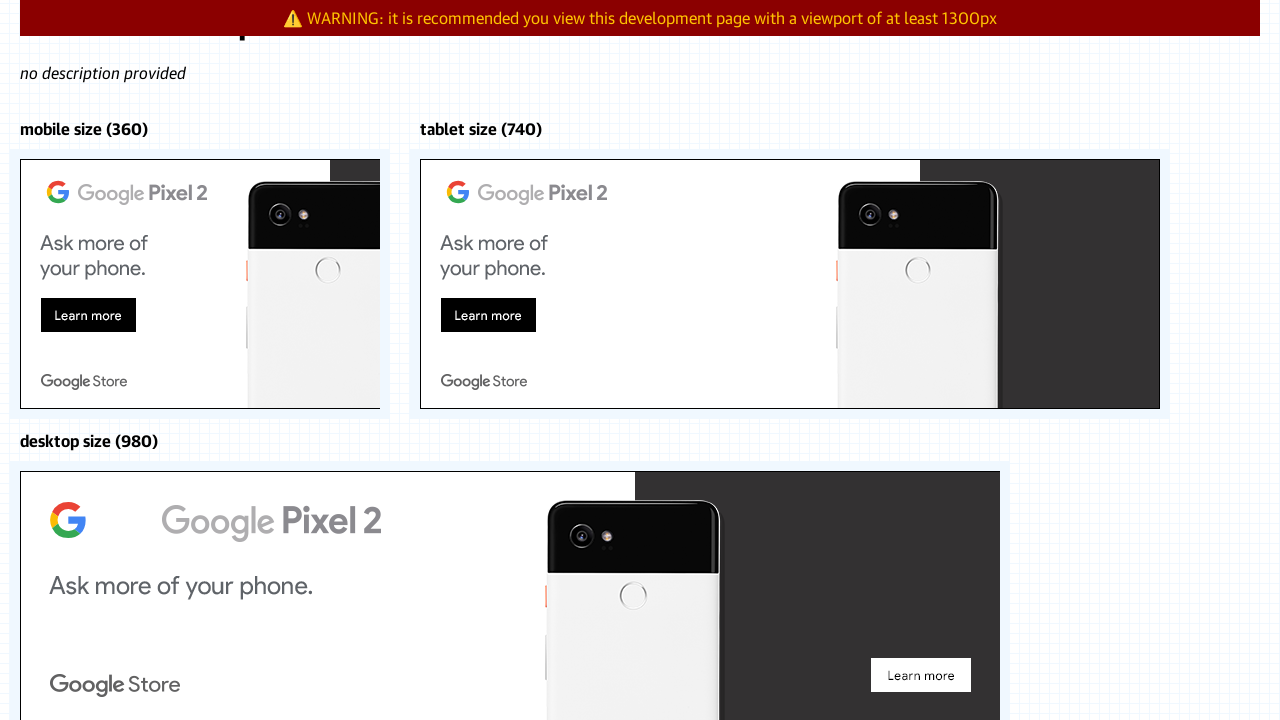

Located html element in width-1300 iframe
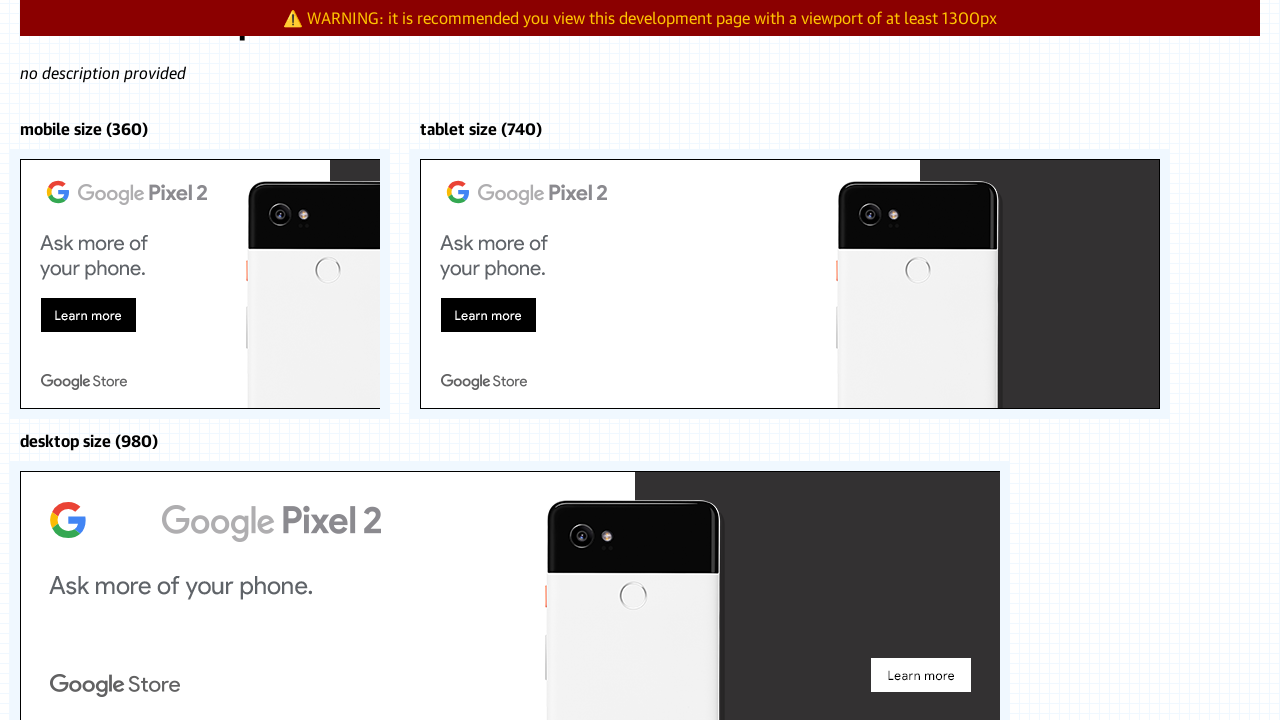

Verified template is visible at breakpoint width-1300
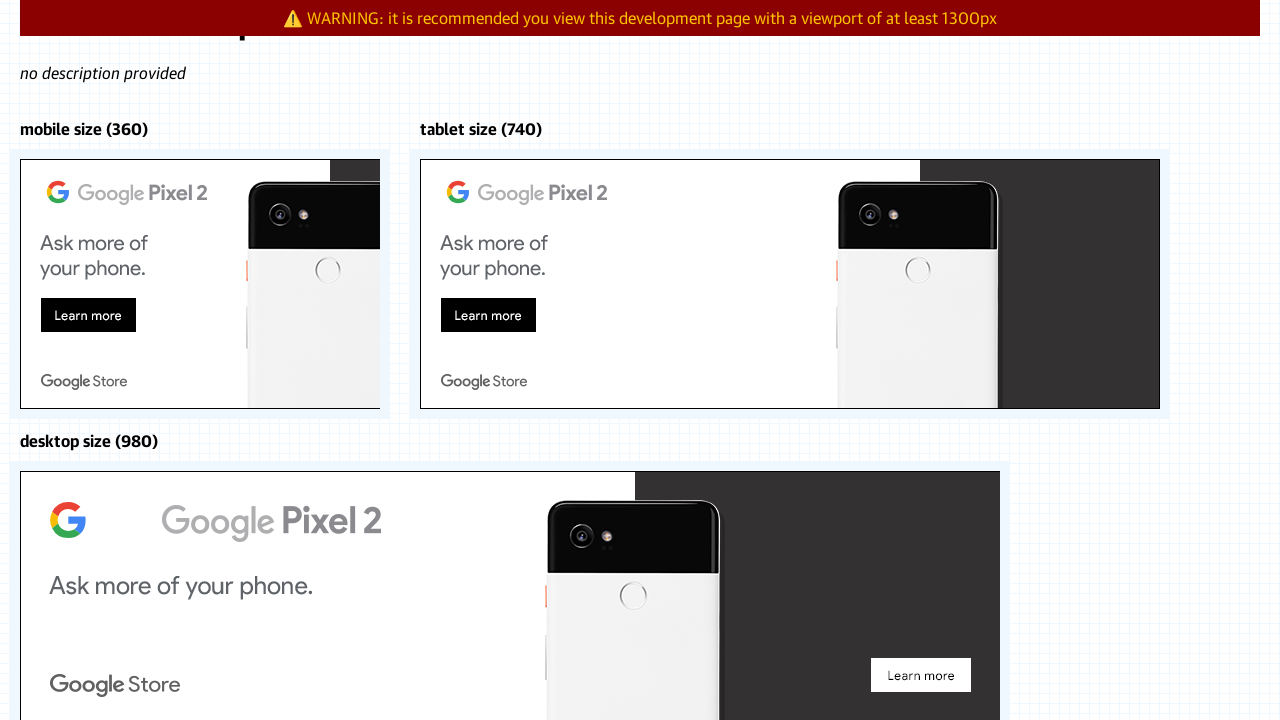

Scrolled to template at breakpoint width-1300
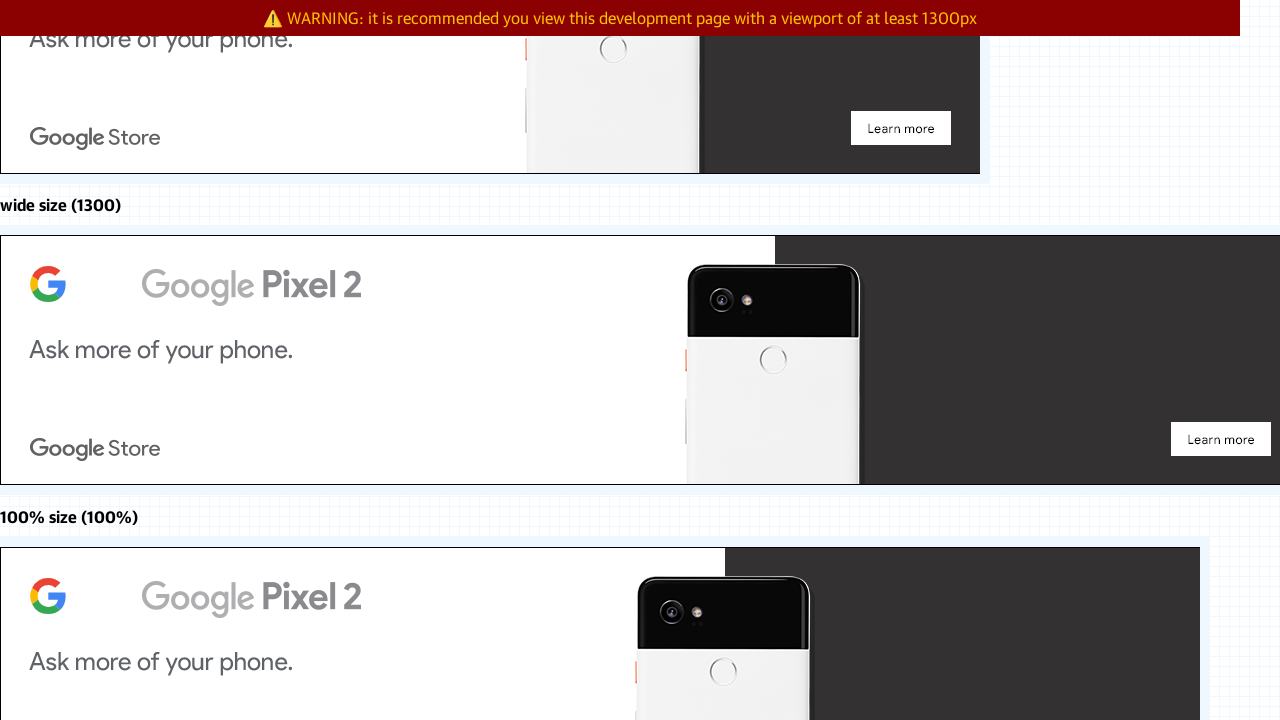

Located iframe for breakpoint width-100%
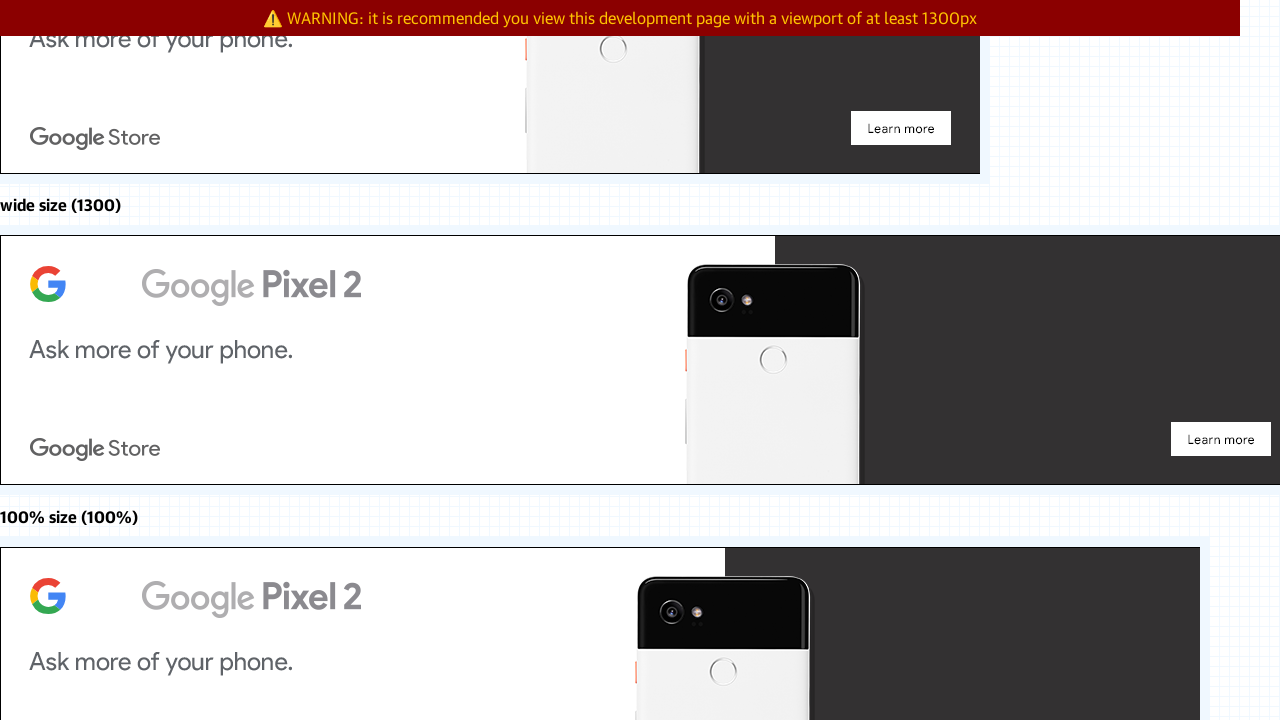

Located html element in width-100% iframe
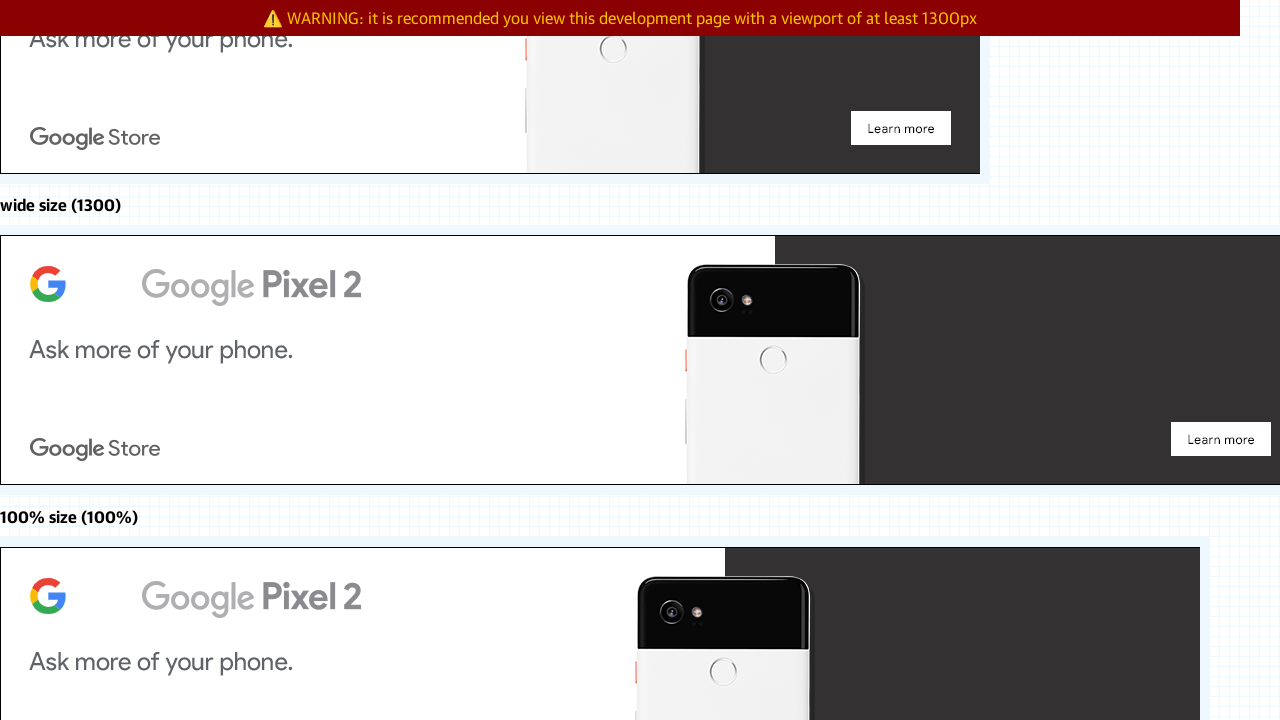

Verified template is visible at breakpoint width-100%
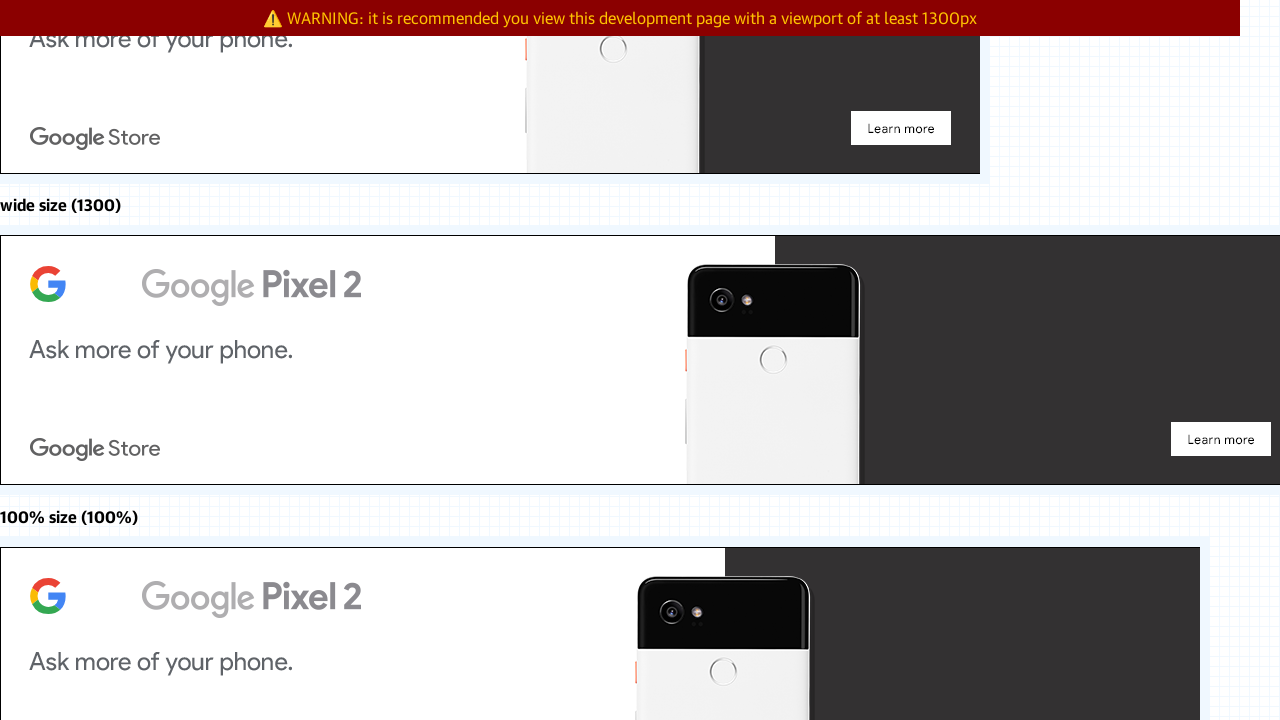

Scrolled to template at breakpoint width-100%
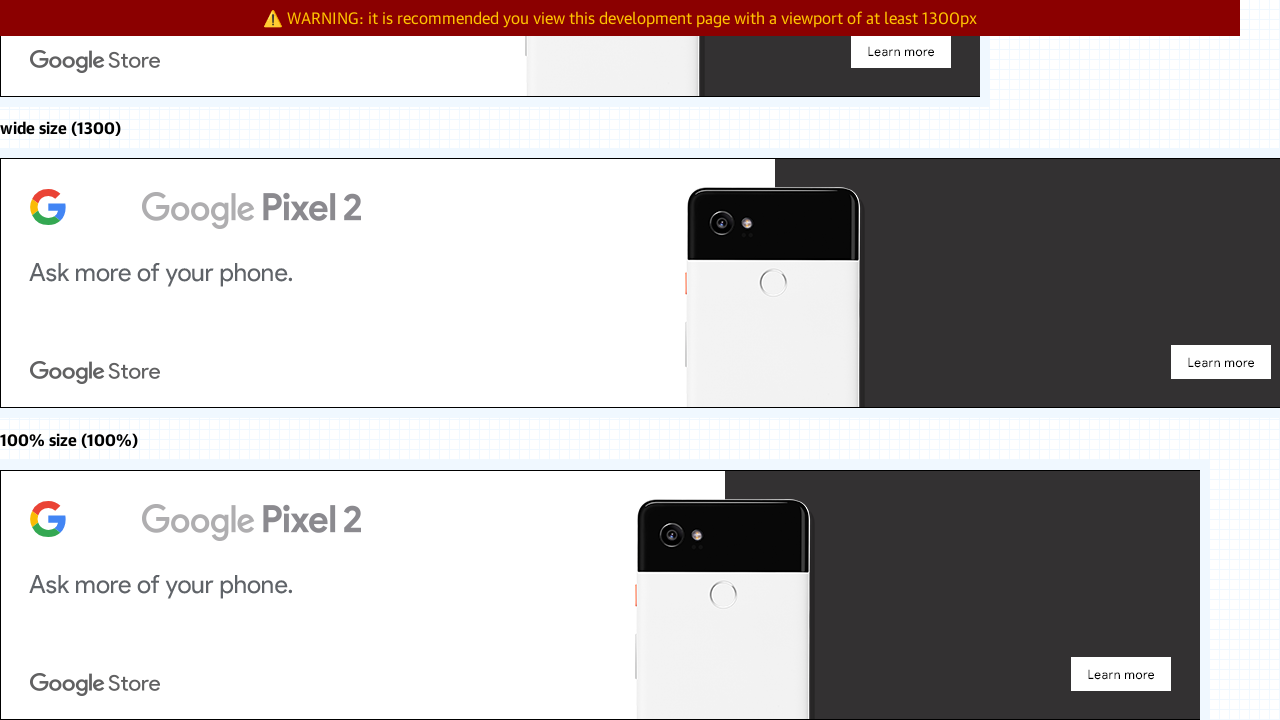

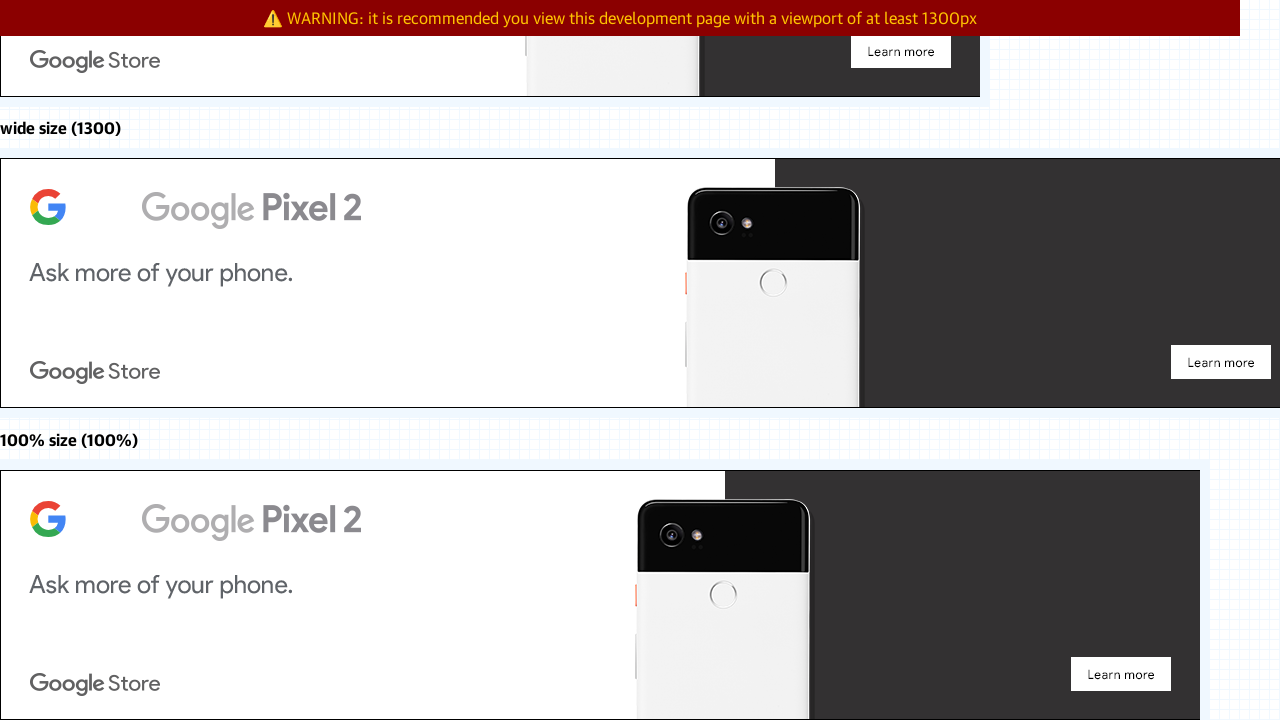